Tests radio button functionality by clicking on the Hockey radio button and verifying its selection, then checking if the Green radio button is enabled

Starting URL: https://practice.cydeo.com/radio_buttons

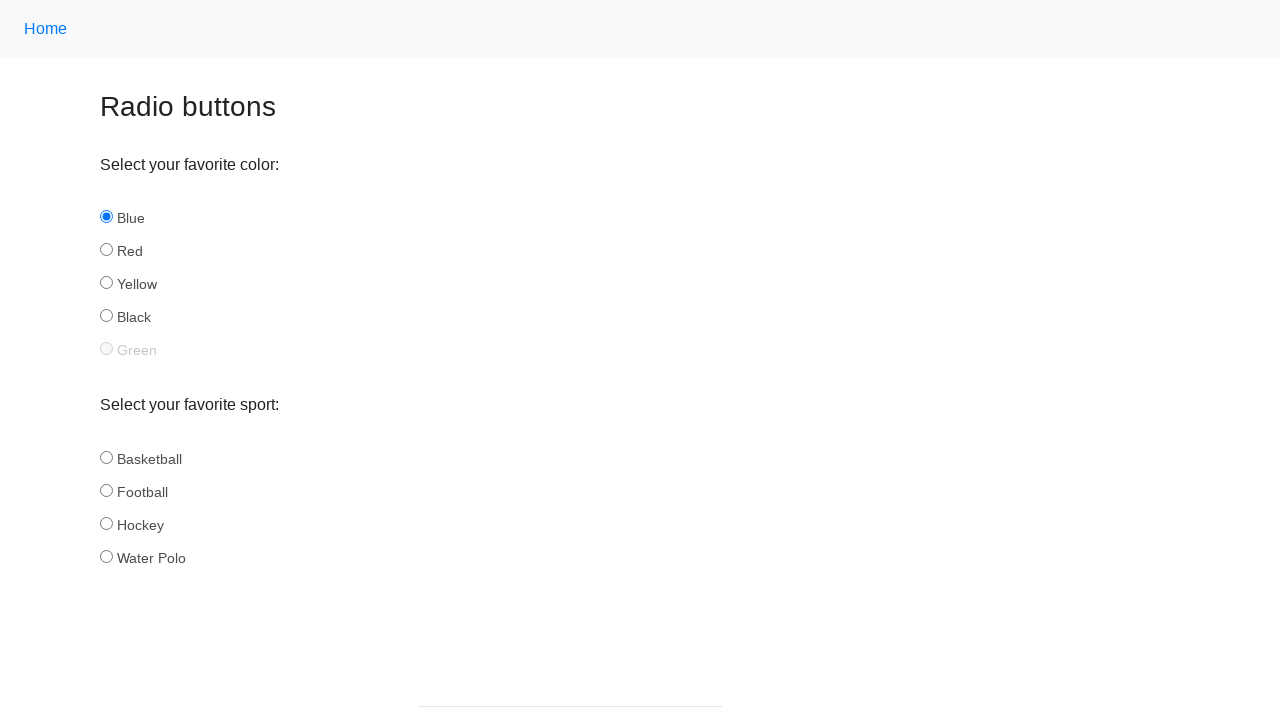

Clicked on Hockey radio button at (106, 523) on input#hockey
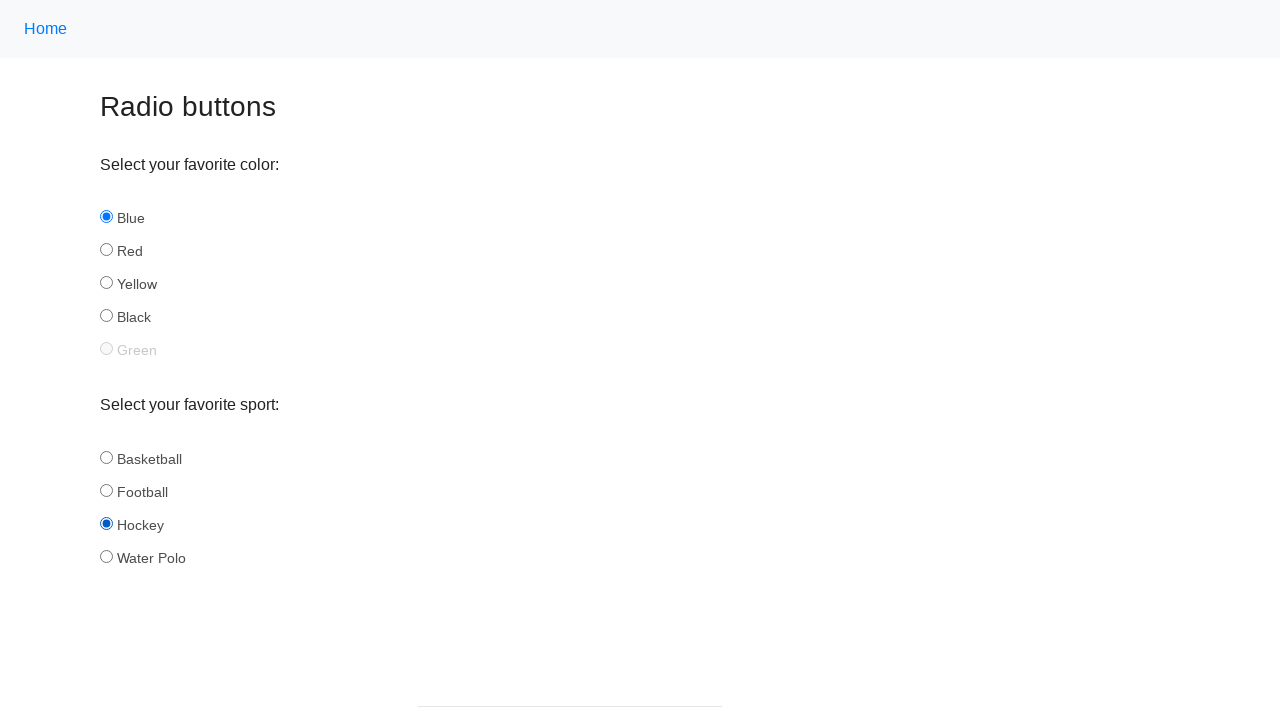

Verified Hockey radio button is selected
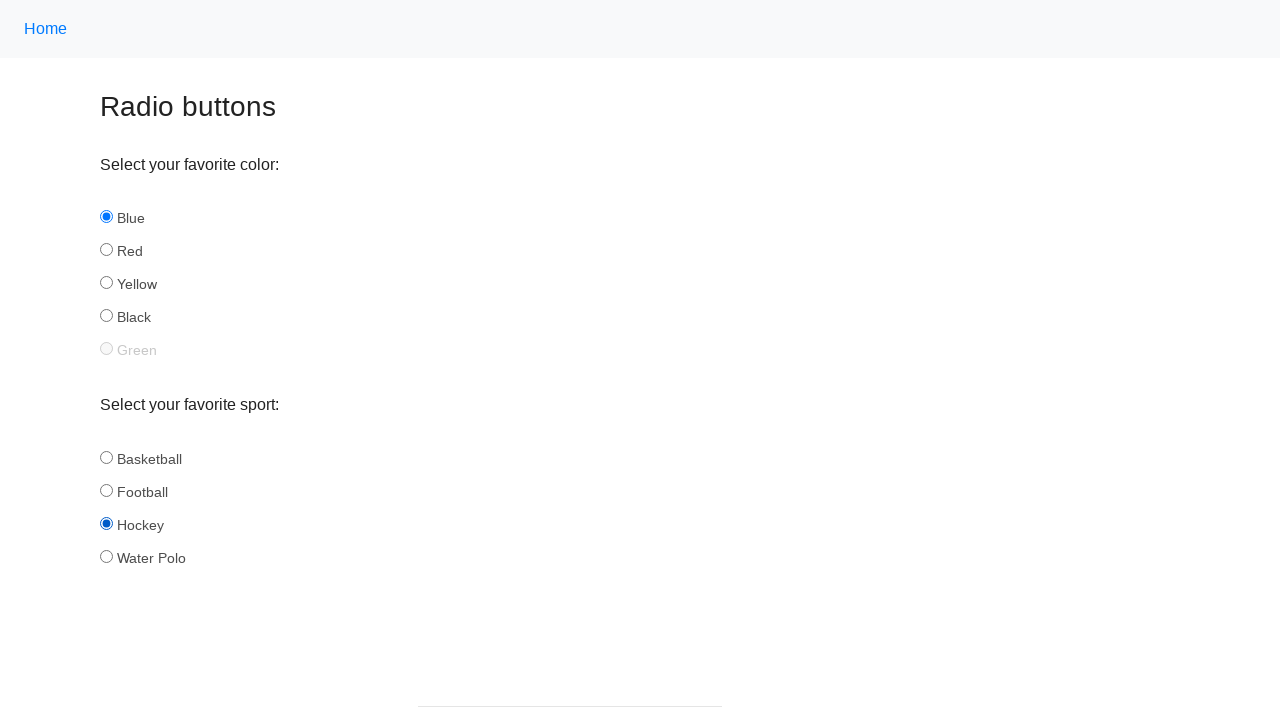

Verified Green radio button is disabled
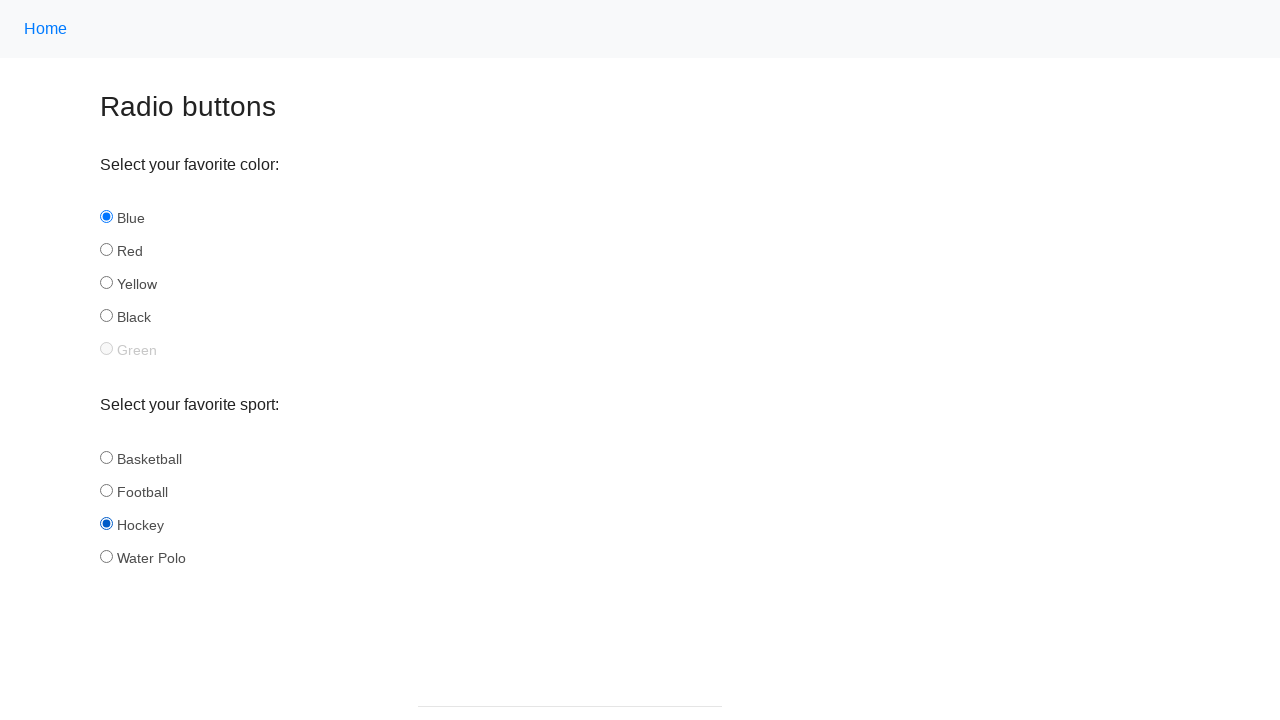

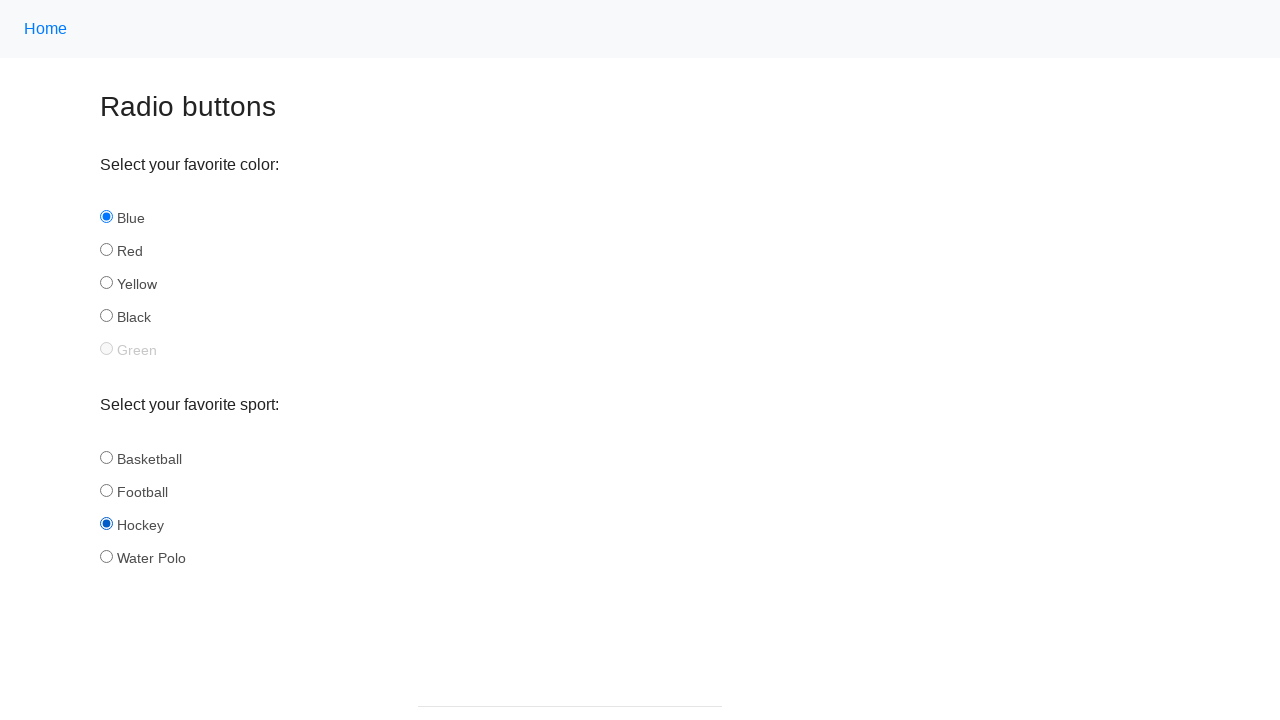